Tests opening multiple links in a footer section in new tabs using keyboard shortcuts and then iterates through all opened tabs to get their titles

Starting URL: https://rahulshettyacademy.com/AutomationPractice/

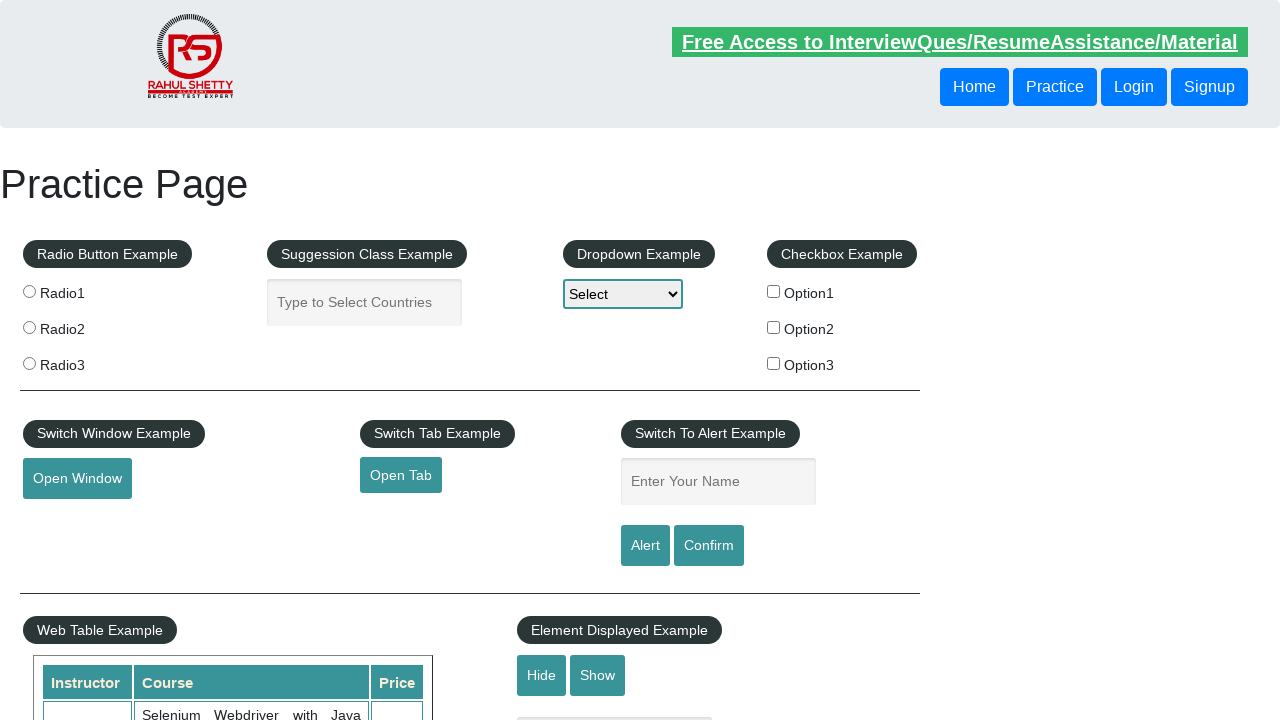

Counted all links on the page
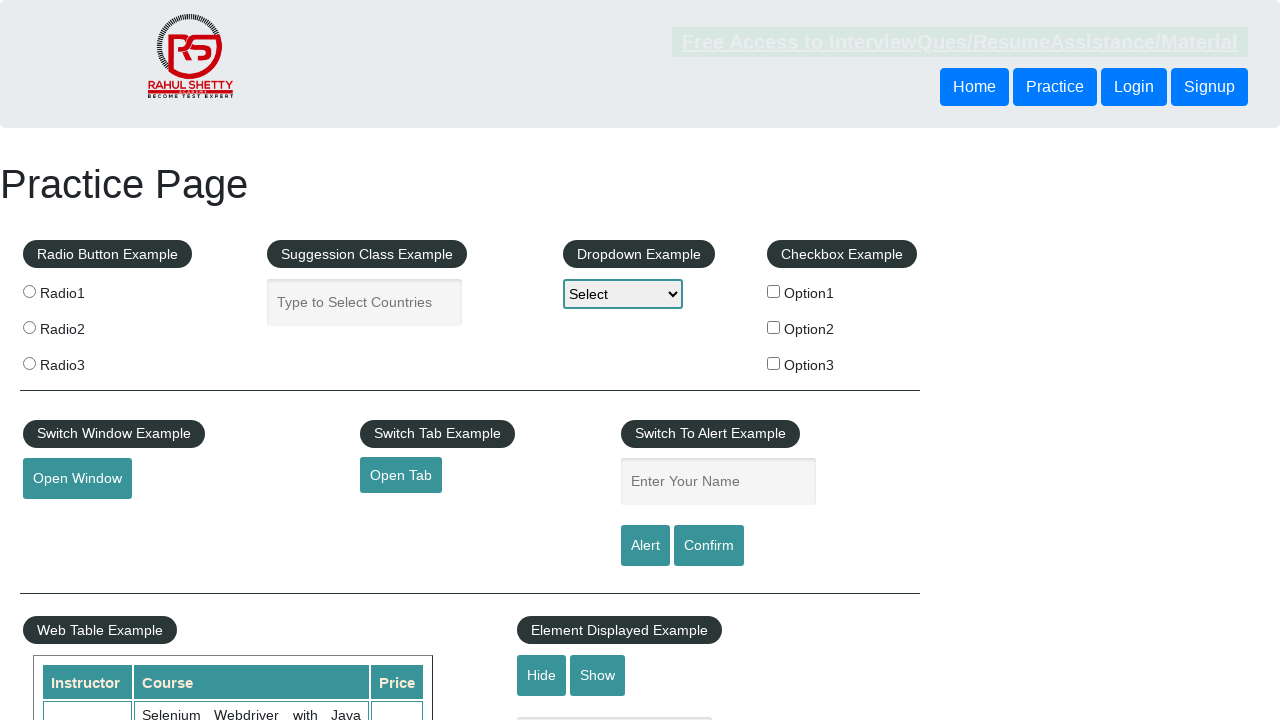

Located footer section with ID 'gf-BIG'
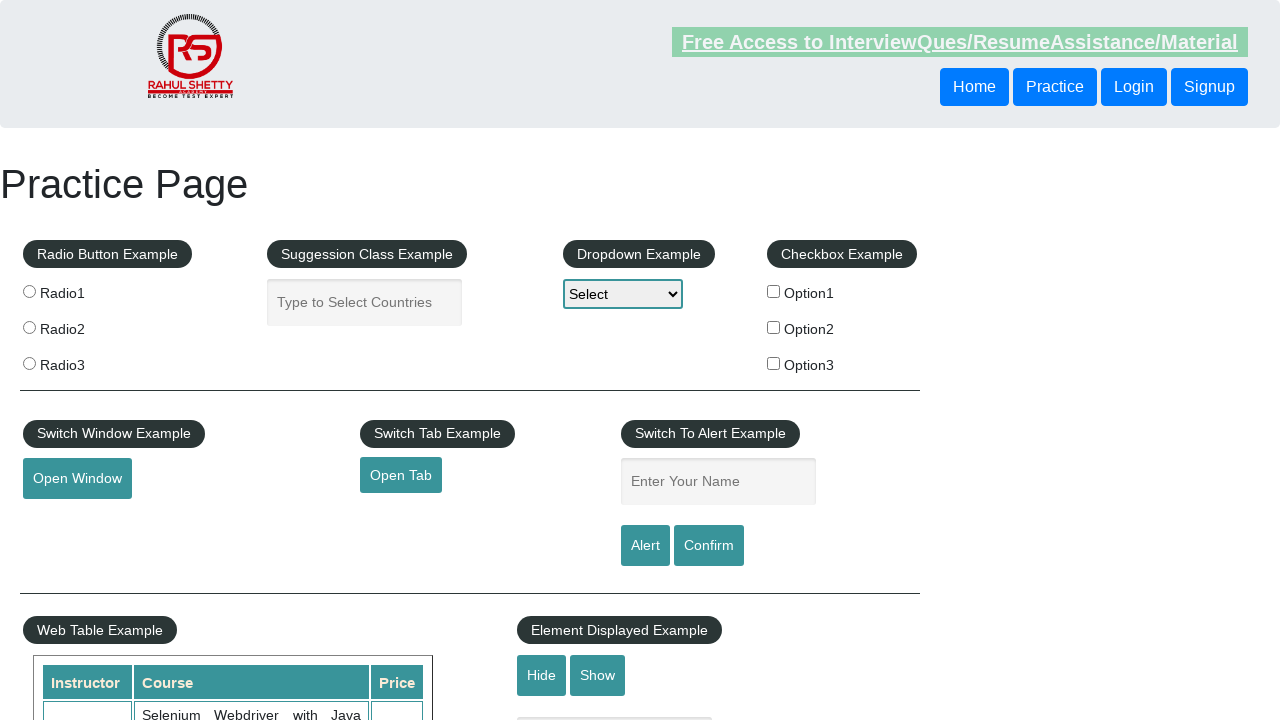

Counted links in footer section
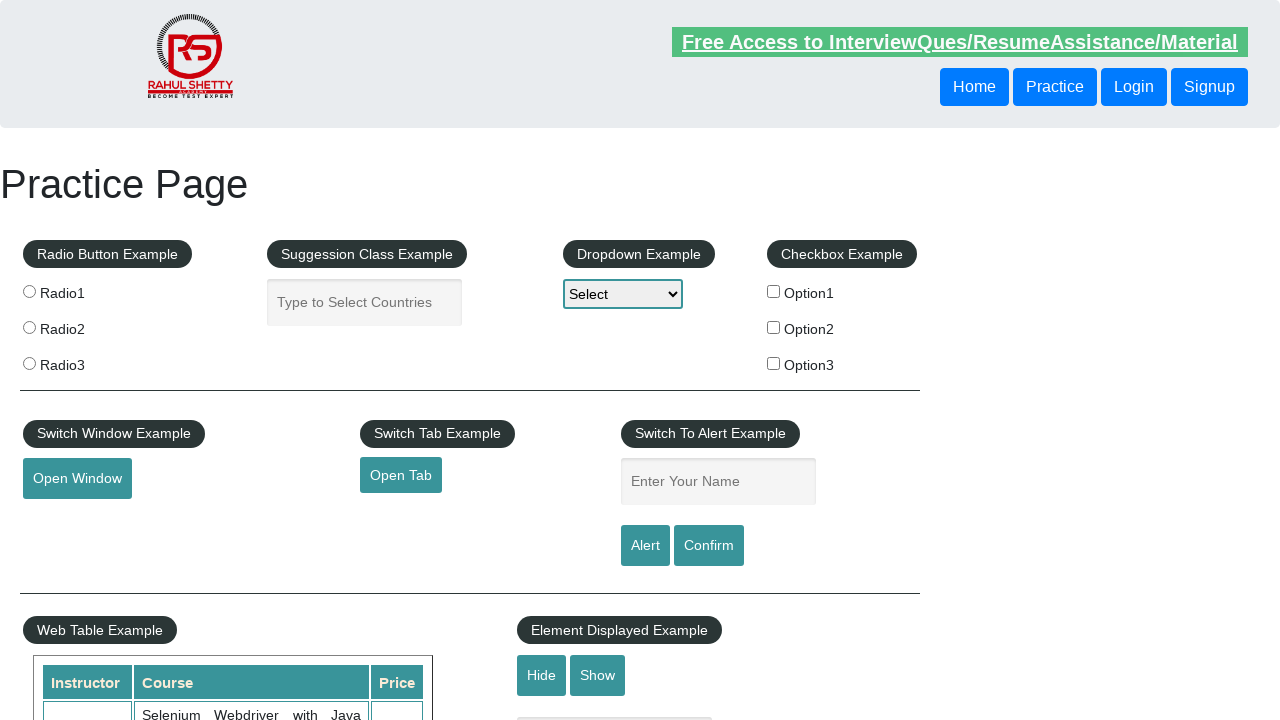

Located first footer column
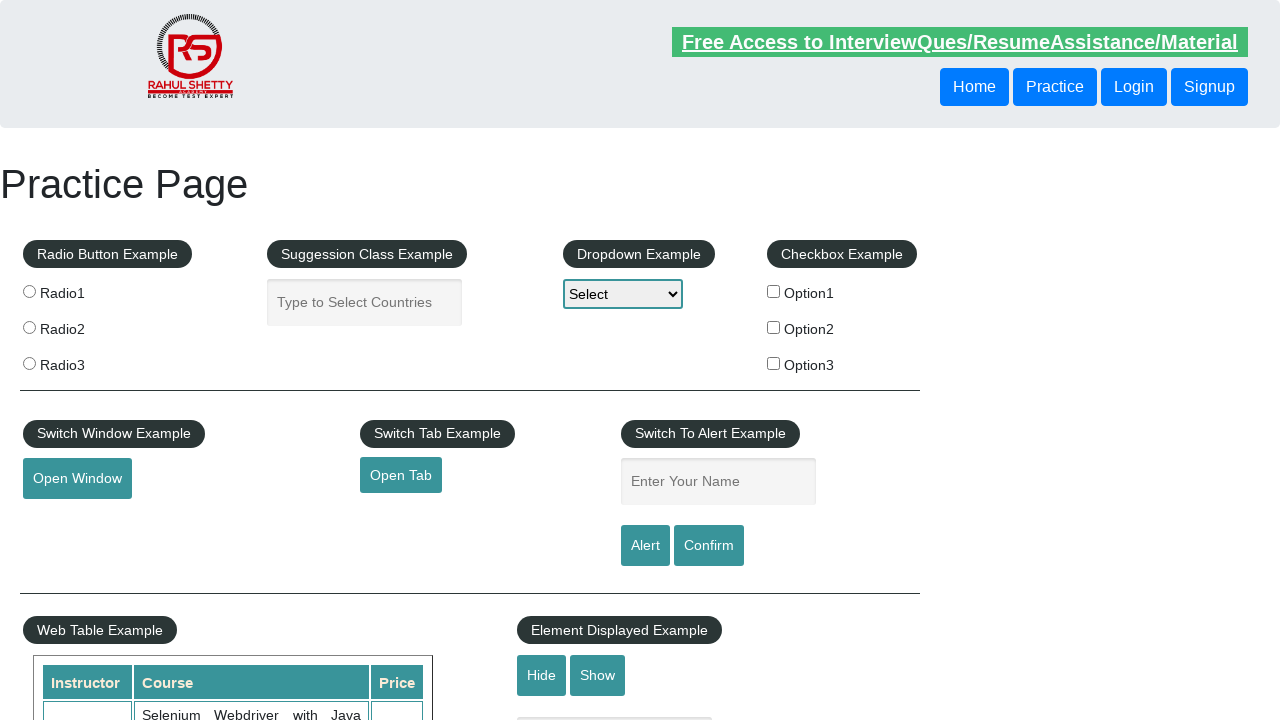

Counted links in first footer column
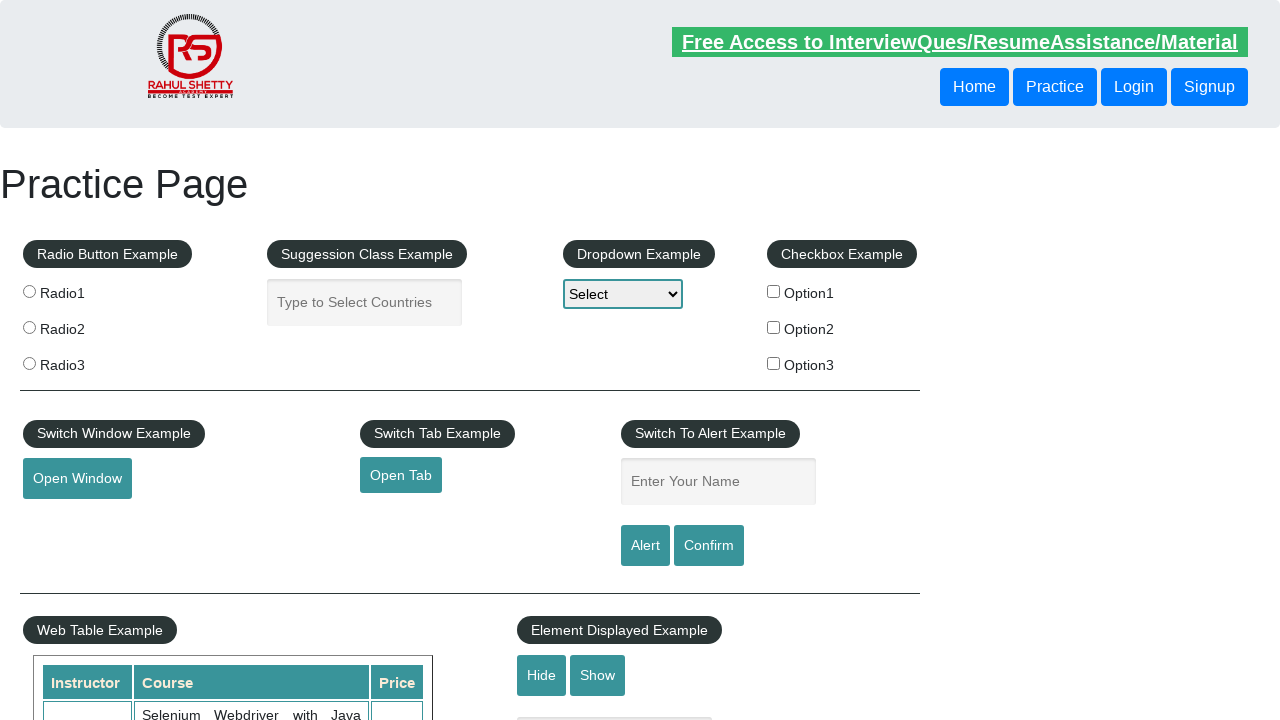

Retrieved all link elements from first footer column
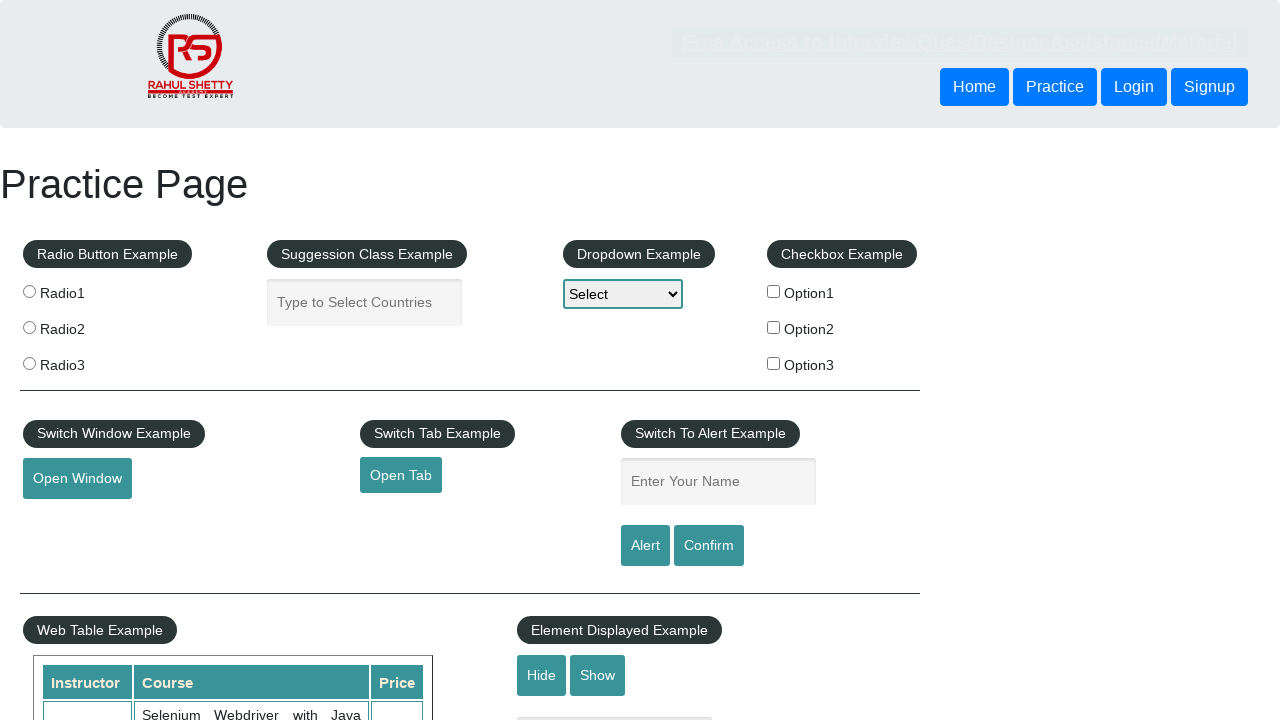

Opened footer link 1 in new tab using Ctrl+Click at (68, 520) on #gf-BIG >> xpath=//table//tbody/tr/td[1]/ul >> a >> nth=1
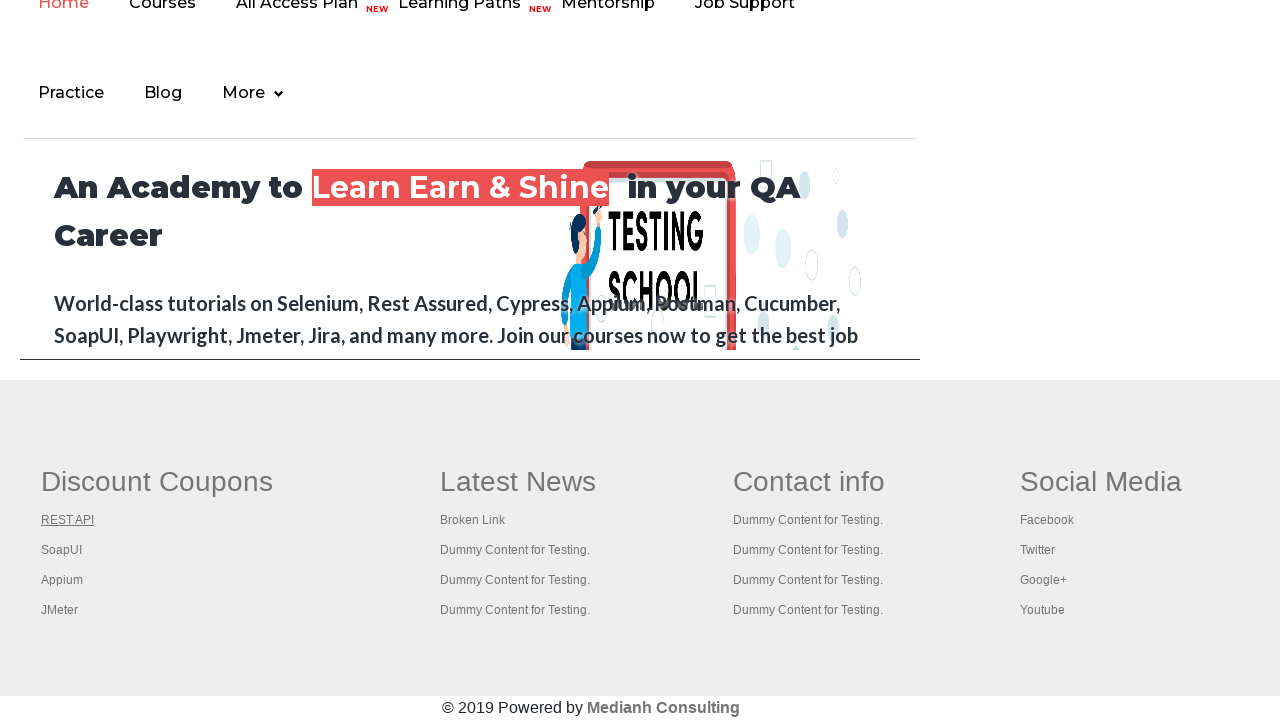

Waited 1 second after opening link 1
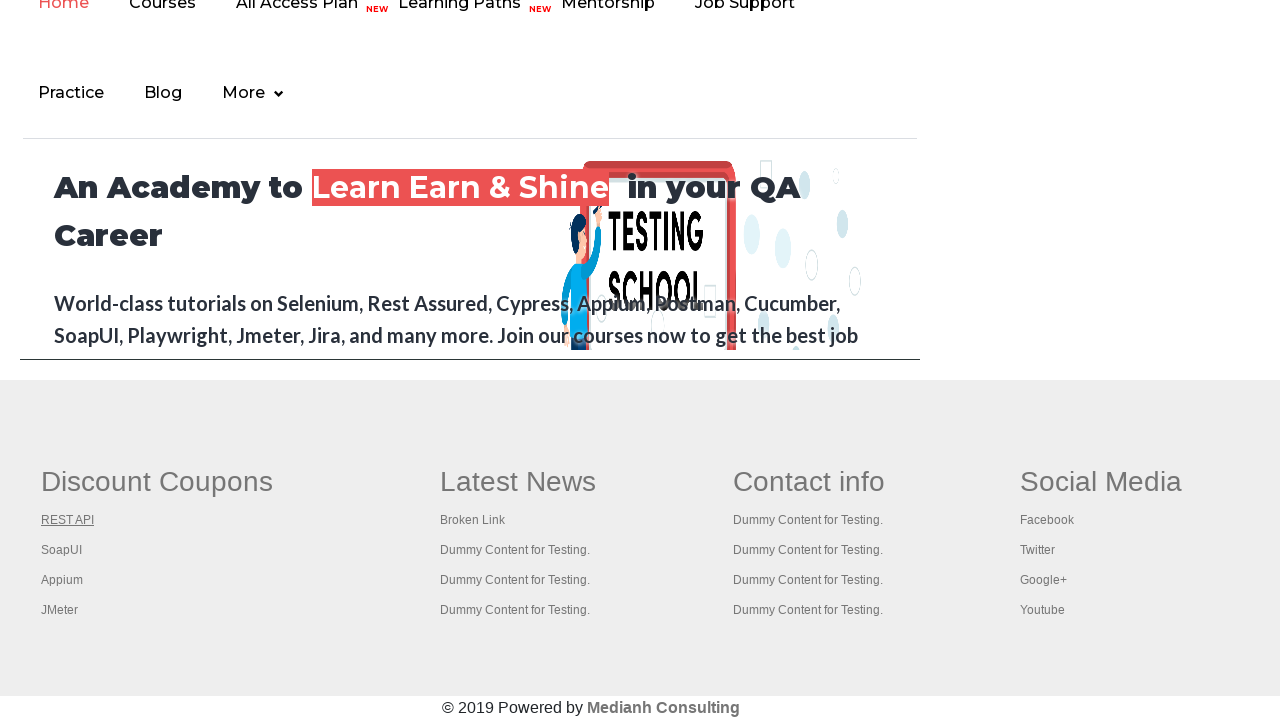

Opened footer link 2 in new tab using Ctrl+Click at (62, 550) on #gf-BIG >> xpath=//table//tbody/tr/td[1]/ul >> a >> nth=2
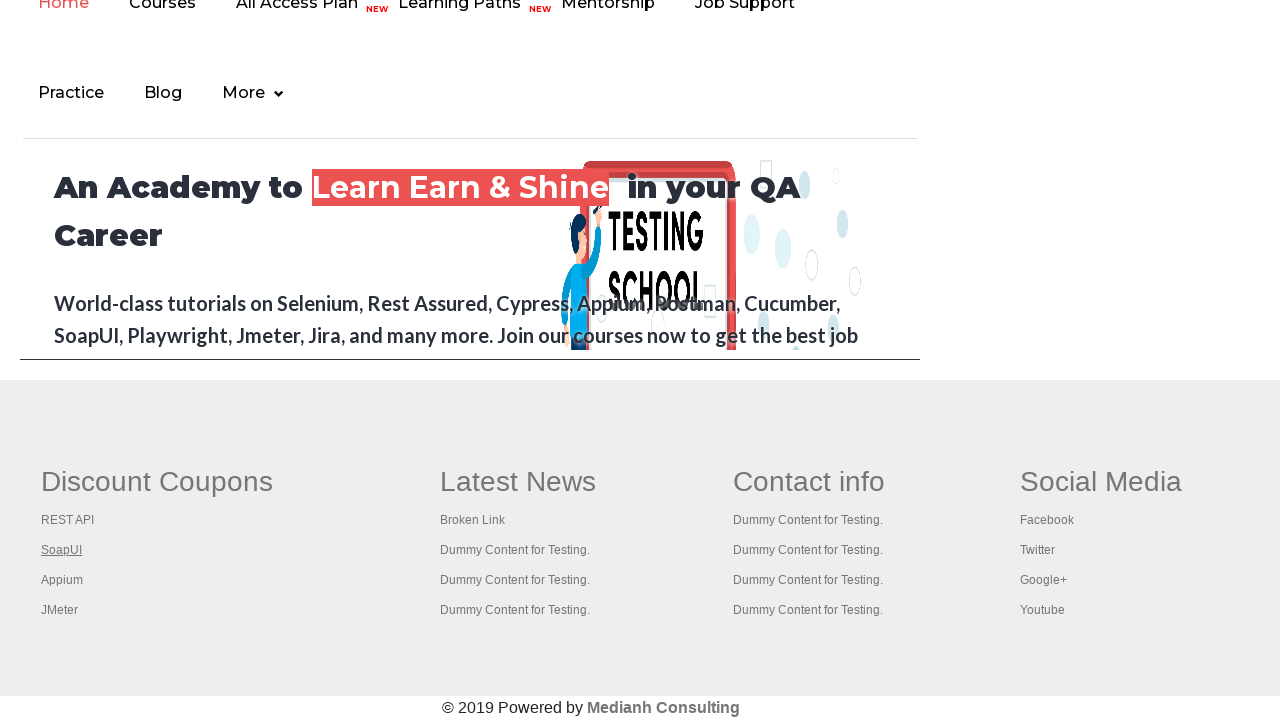

Waited 1 second after opening link 2
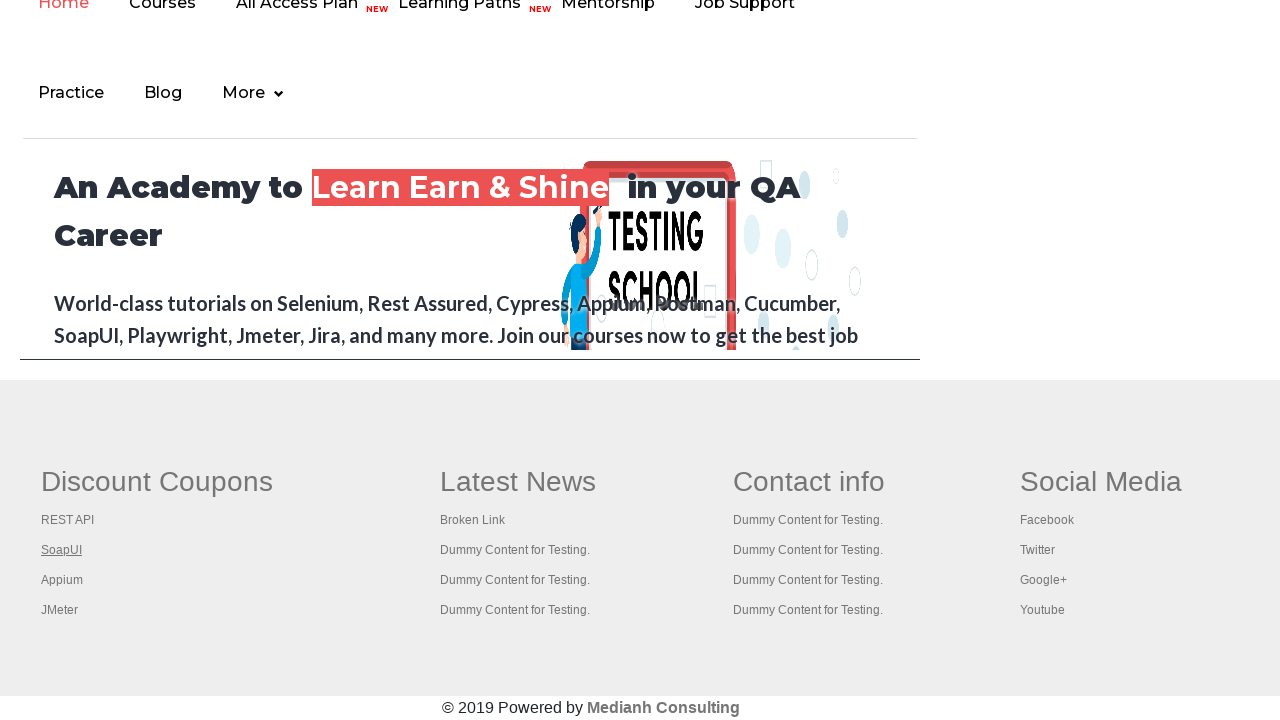

Opened footer link 3 in new tab using Ctrl+Click at (62, 580) on #gf-BIG >> xpath=//table//tbody/tr/td[1]/ul >> a >> nth=3
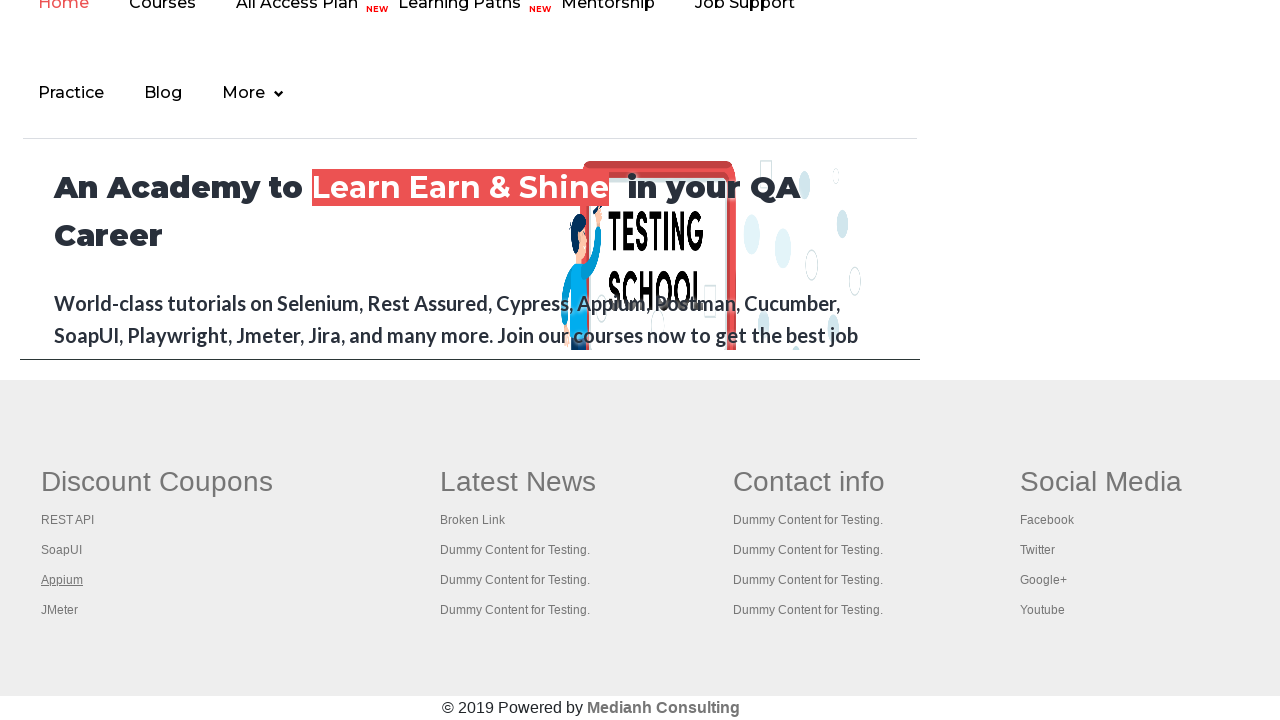

Waited 1 second after opening link 3
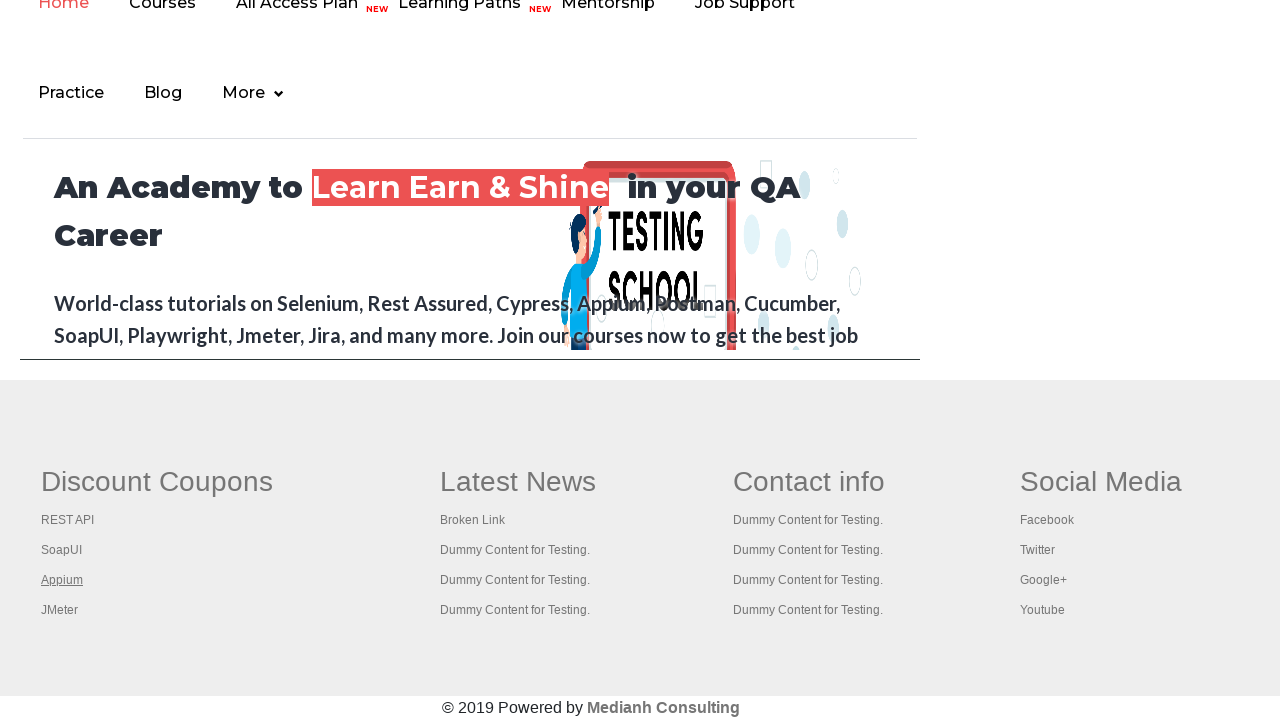

Opened footer link 4 in new tab using Ctrl+Click at (60, 610) on #gf-BIG >> xpath=//table//tbody/tr/td[1]/ul >> a >> nth=4
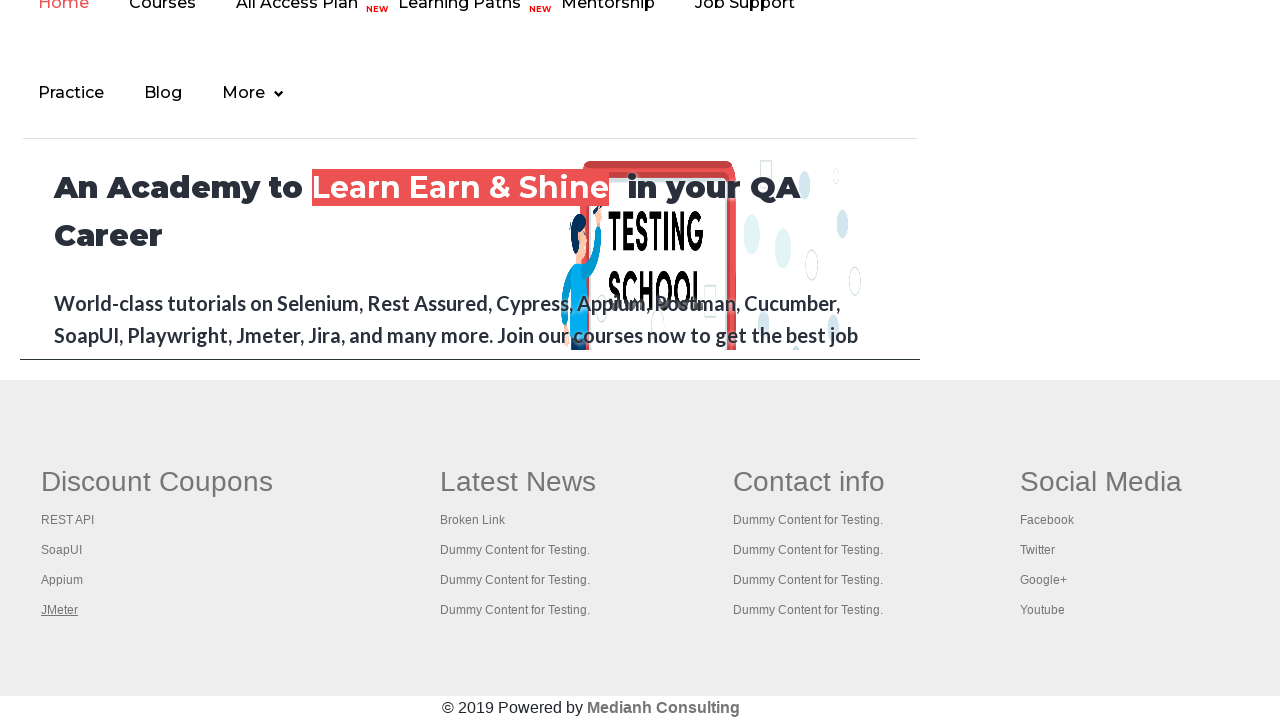

Waited 1 second after opening link 4
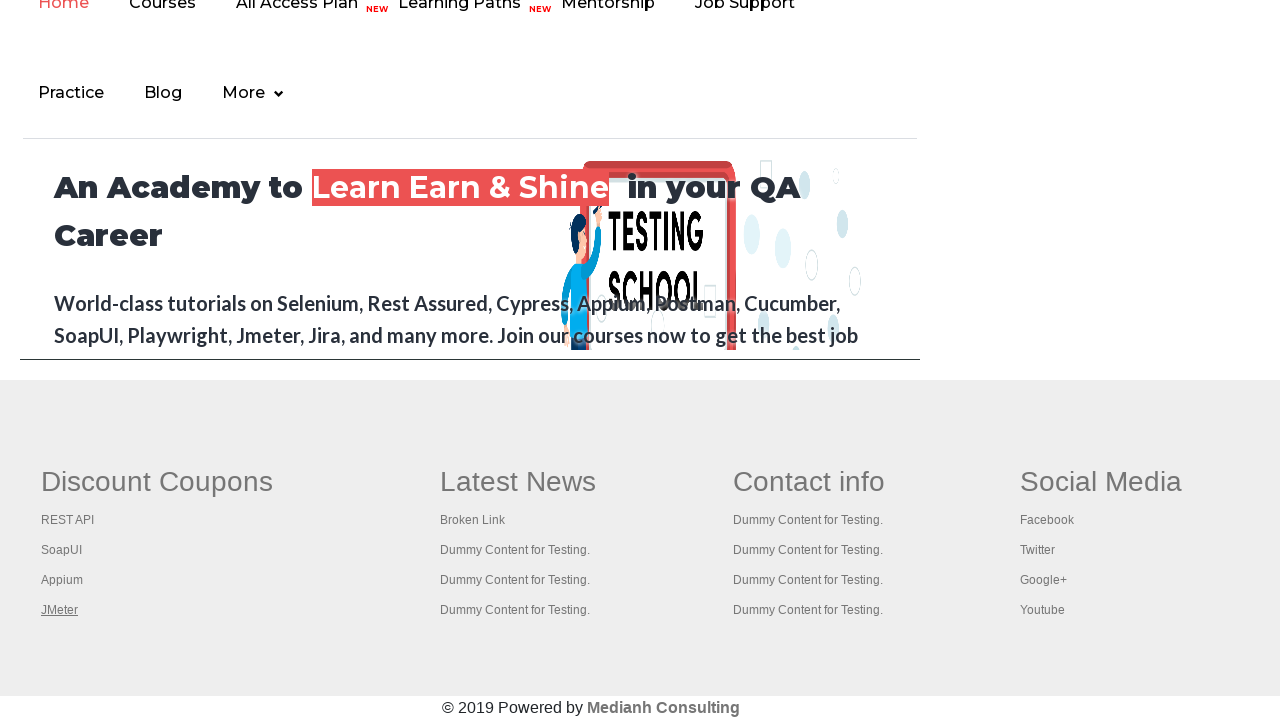

Retrieved all open pages/tabs in context (total: 5)
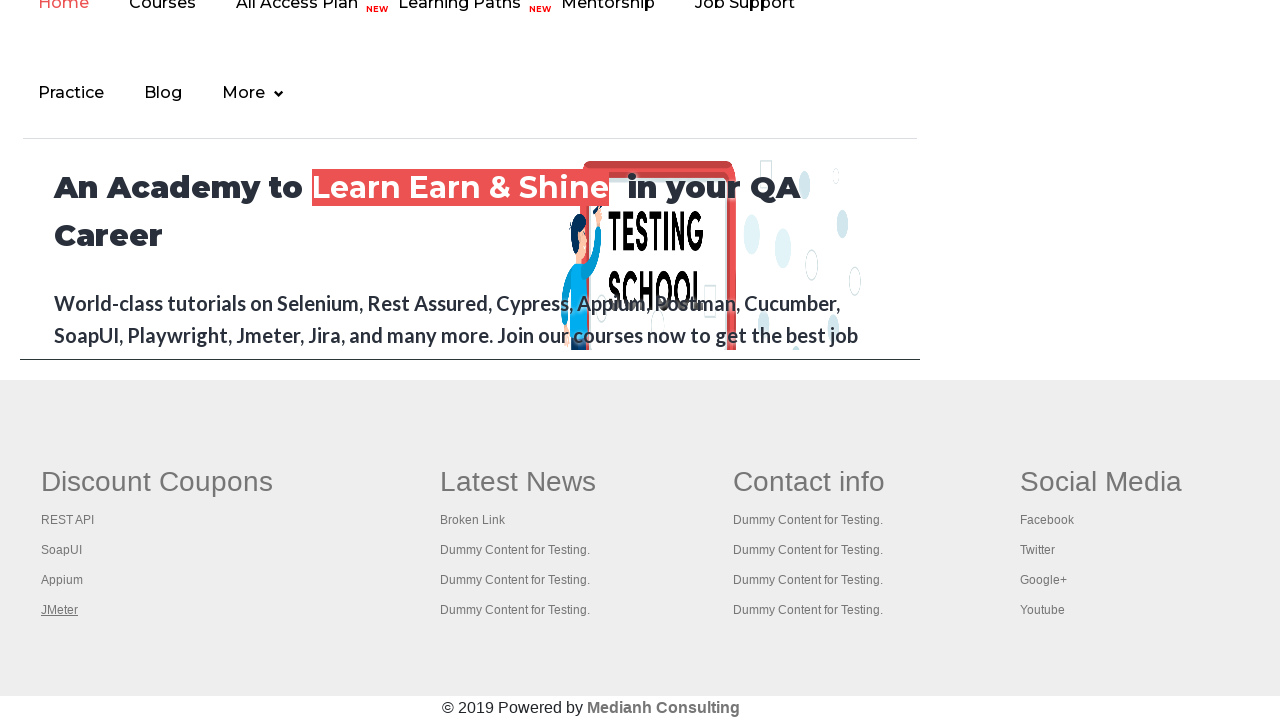

Brought a page to front
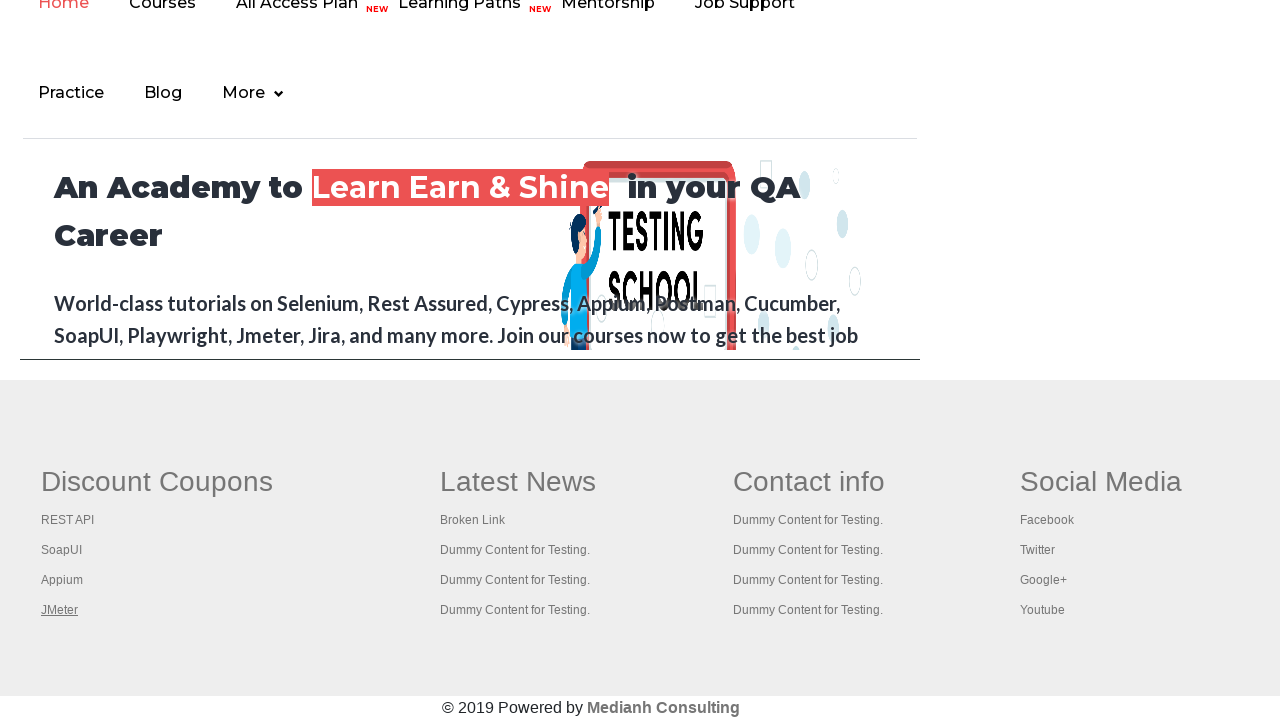

Retrieved title from page: 'Practice Page'
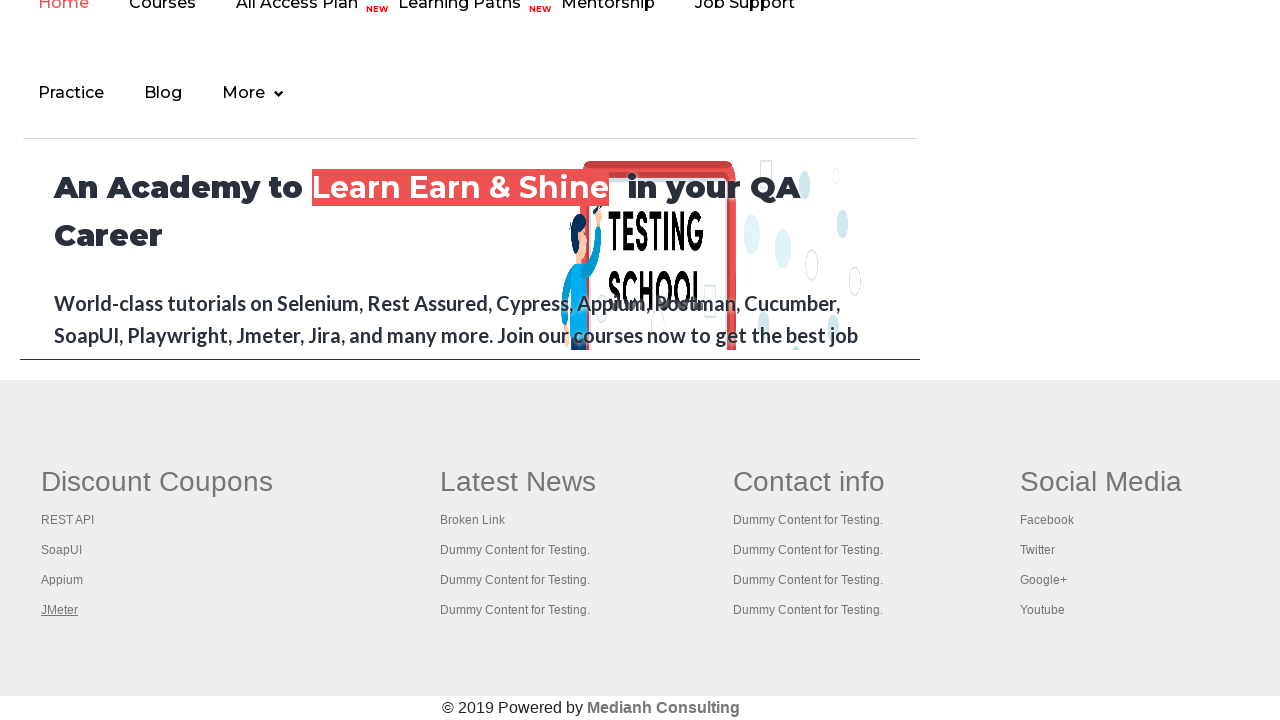

Brought a page to front
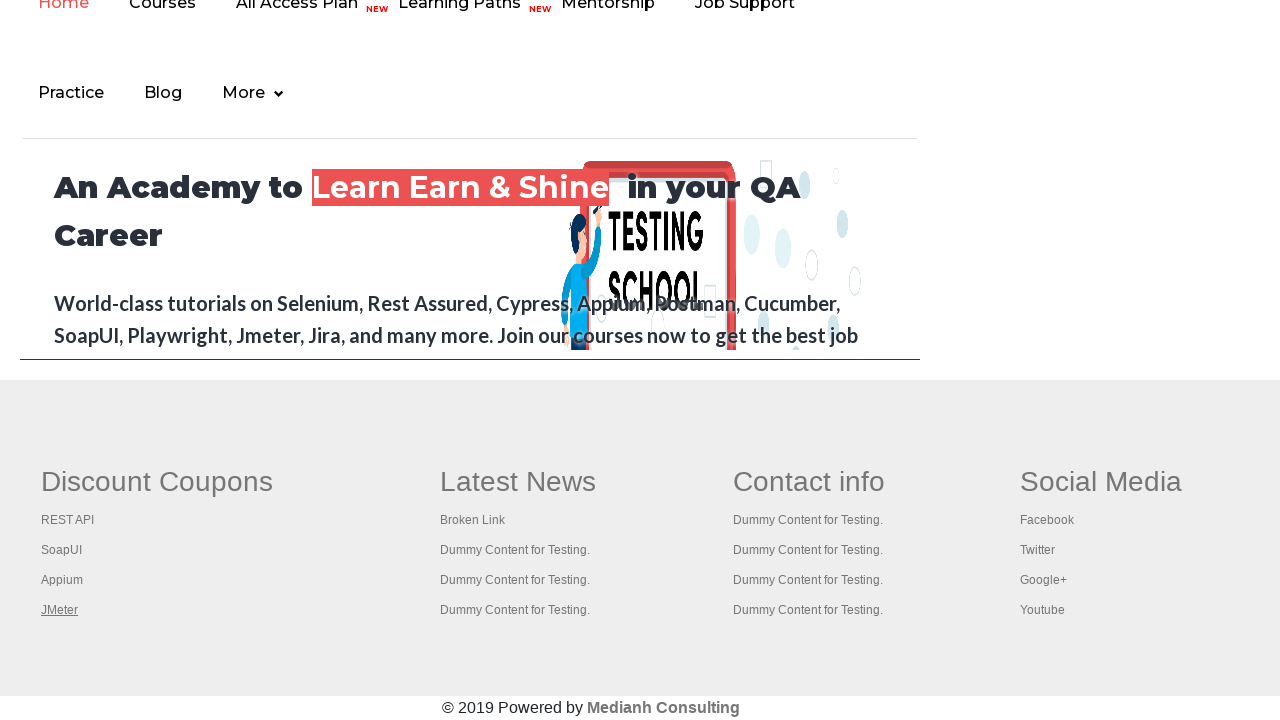

Retrieved title from page: 'REST API Tutorial'
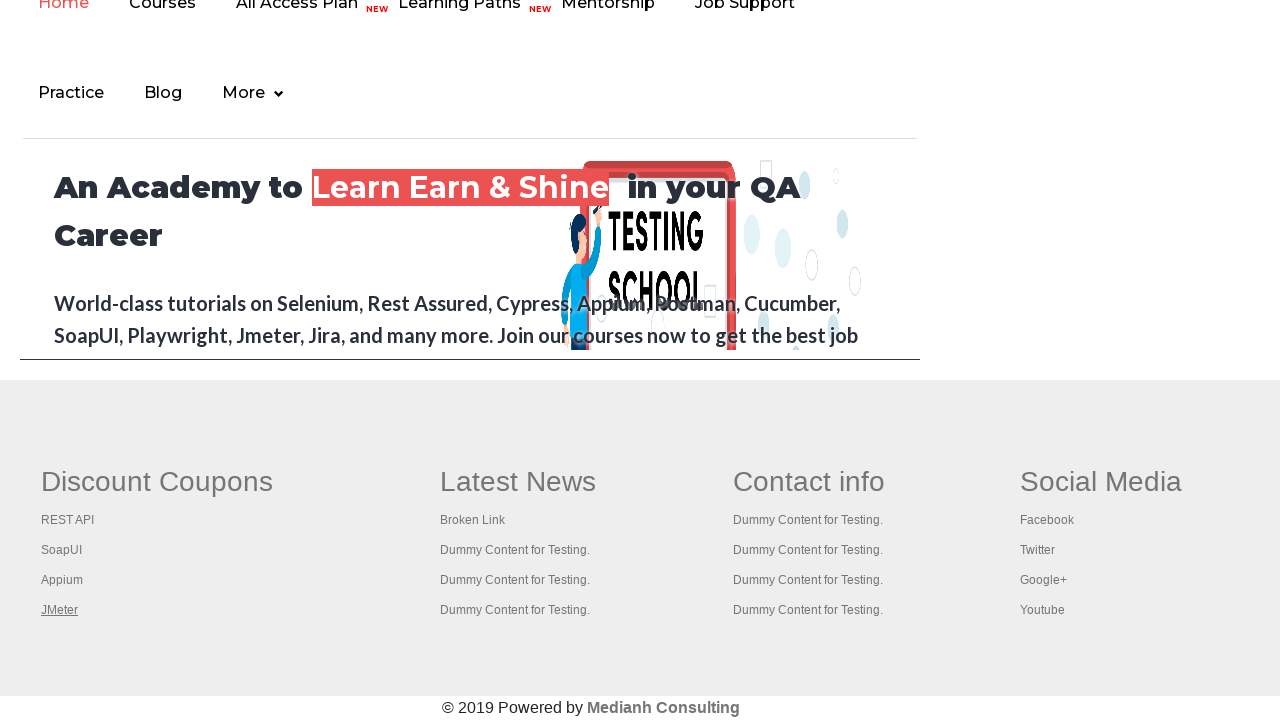

Brought a page to front
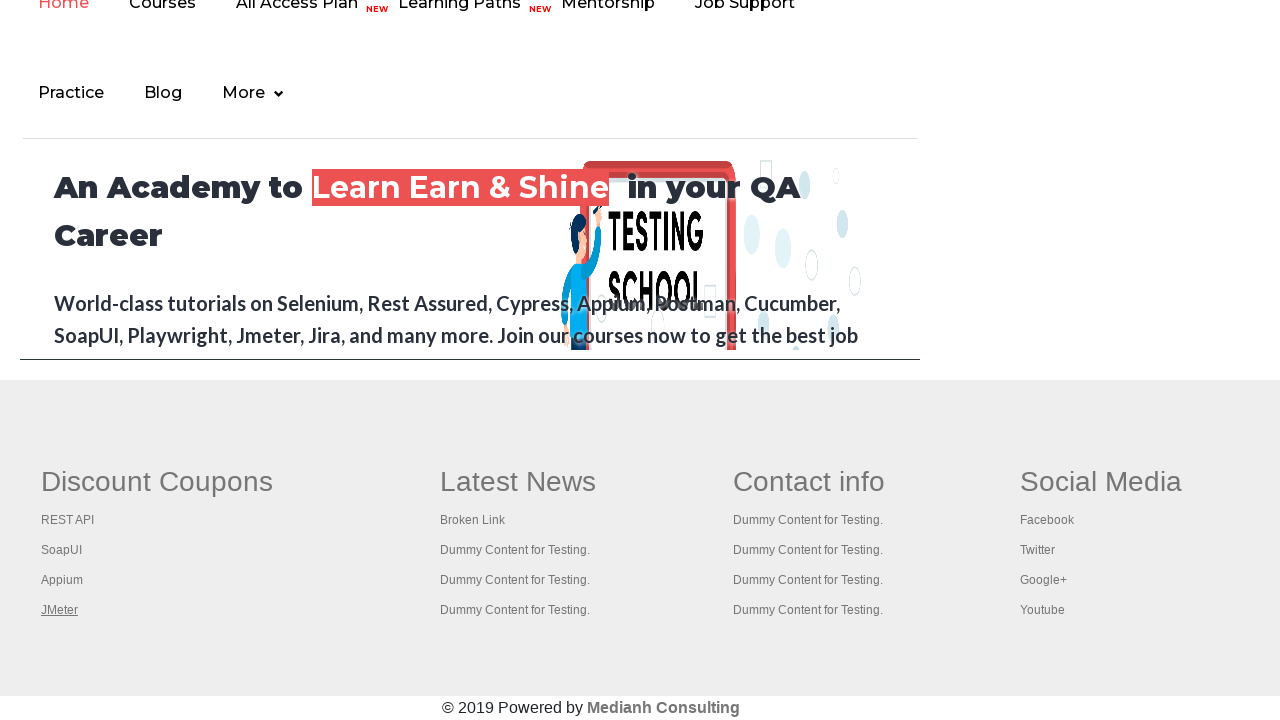

Retrieved title from page: 'The World’s Most Popular API Testing Tool | SoapUI'
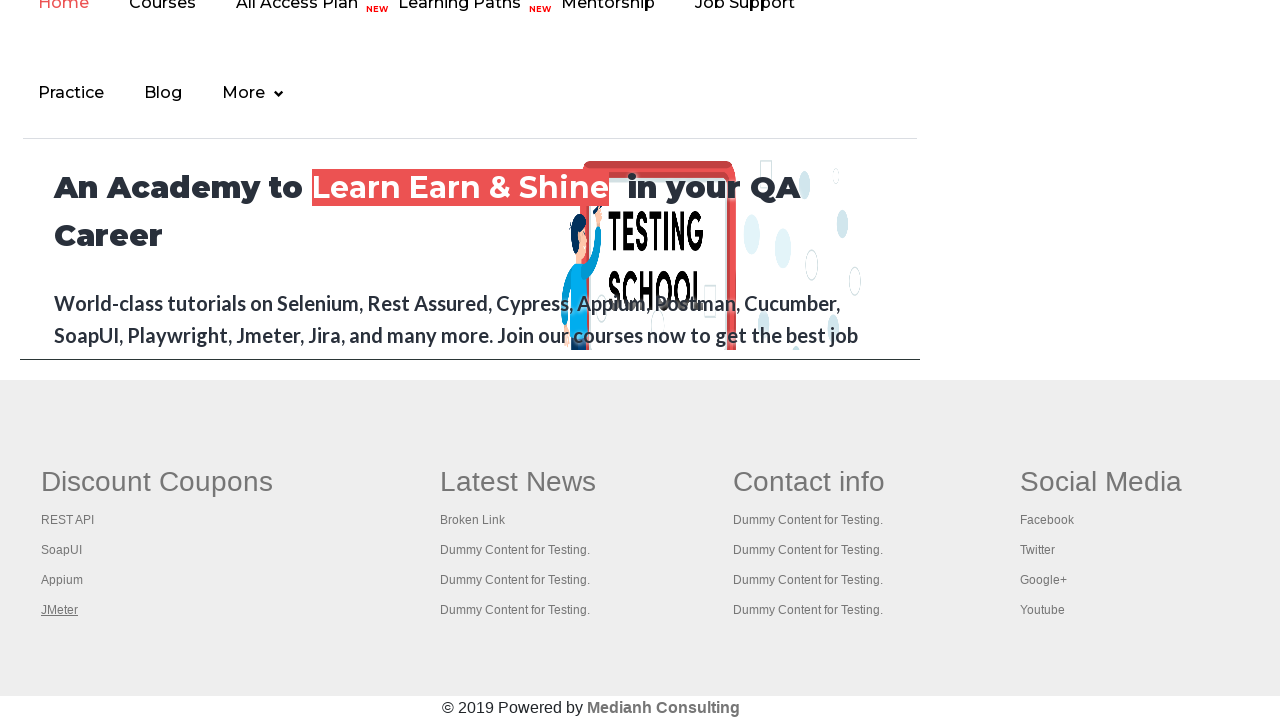

Brought a page to front
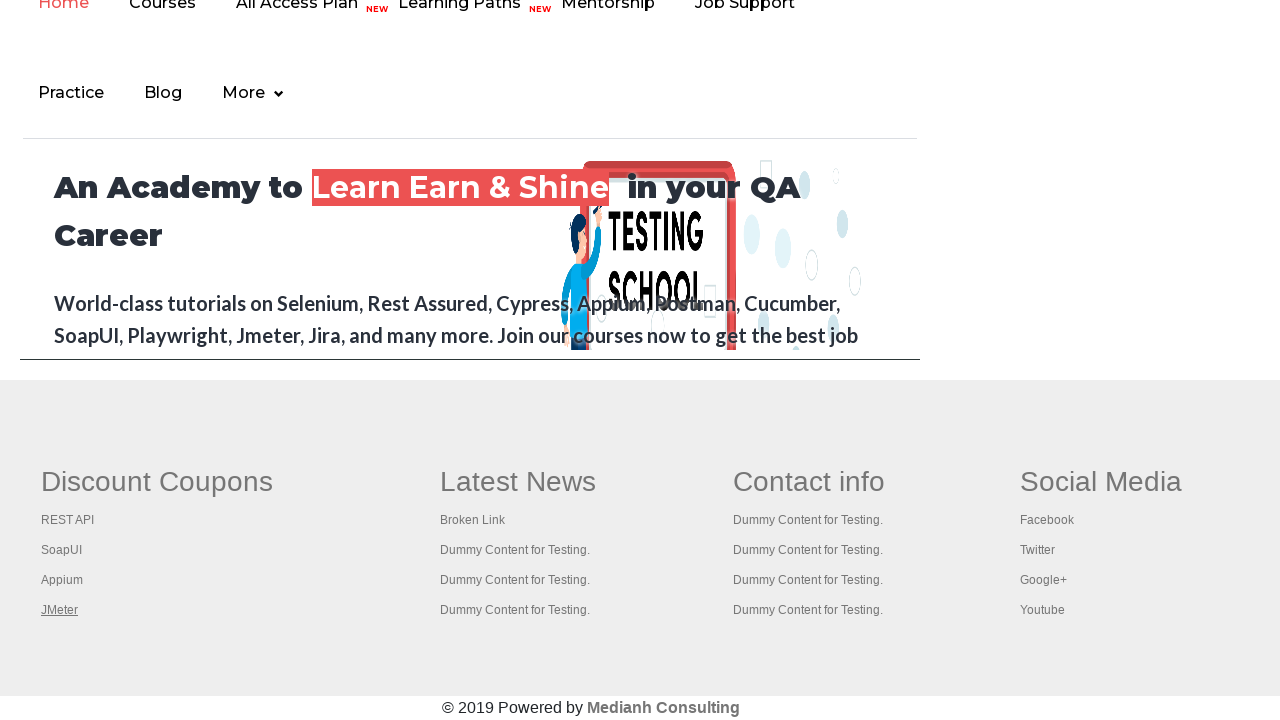

Retrieved title from page: 'Appium tutorial for Mobile Apps testing | RahulShetty Academy | Rahul'
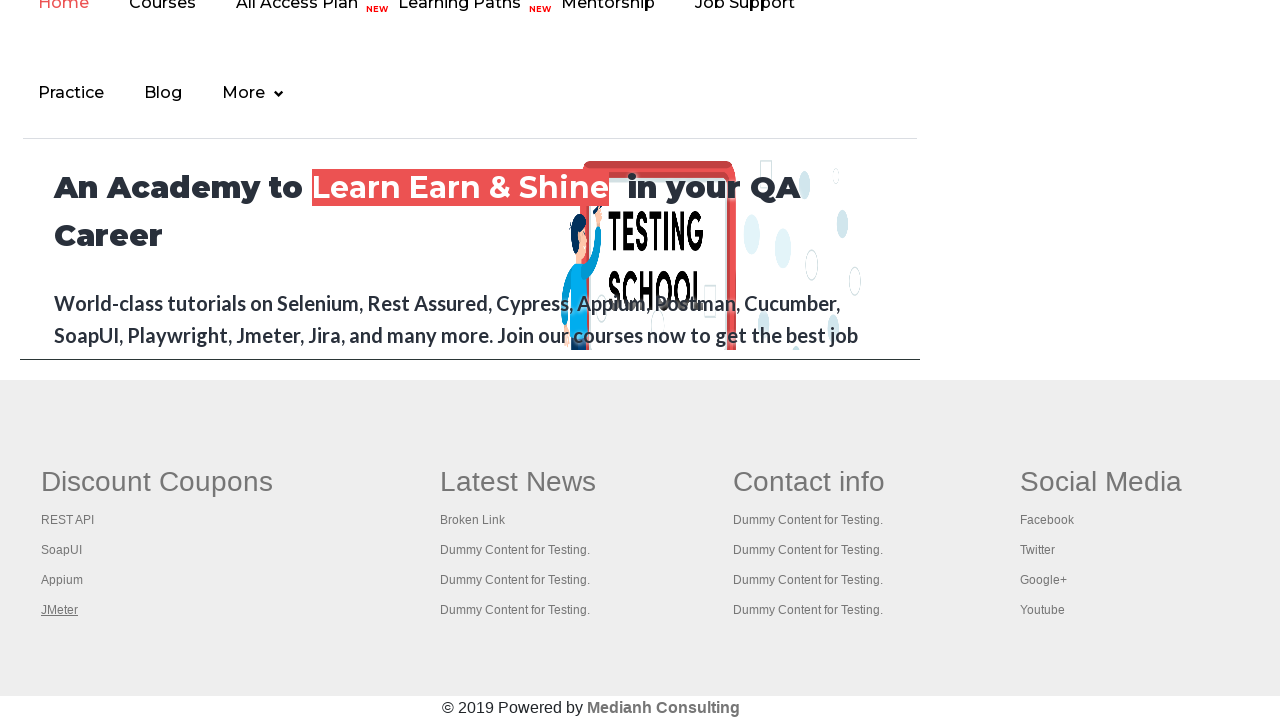

Brought a page to front
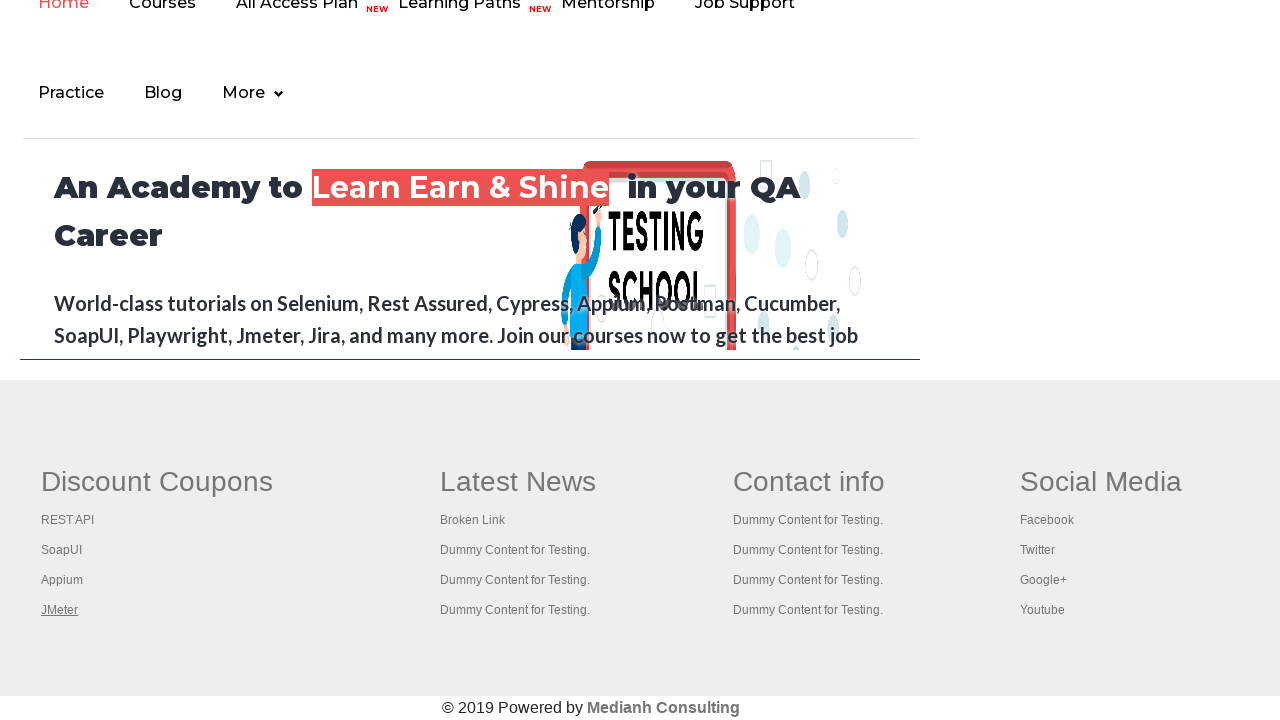

Retrieved title from page: 'Apache JMeter - Apache JMeter™'
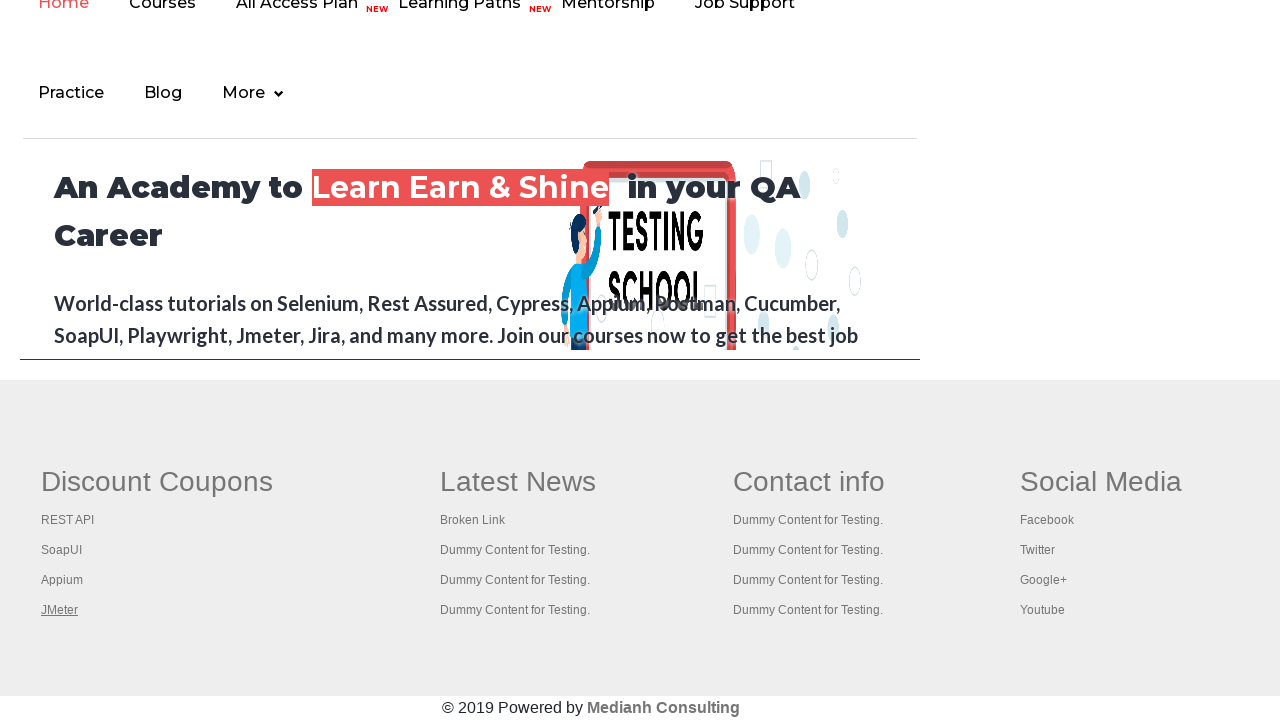

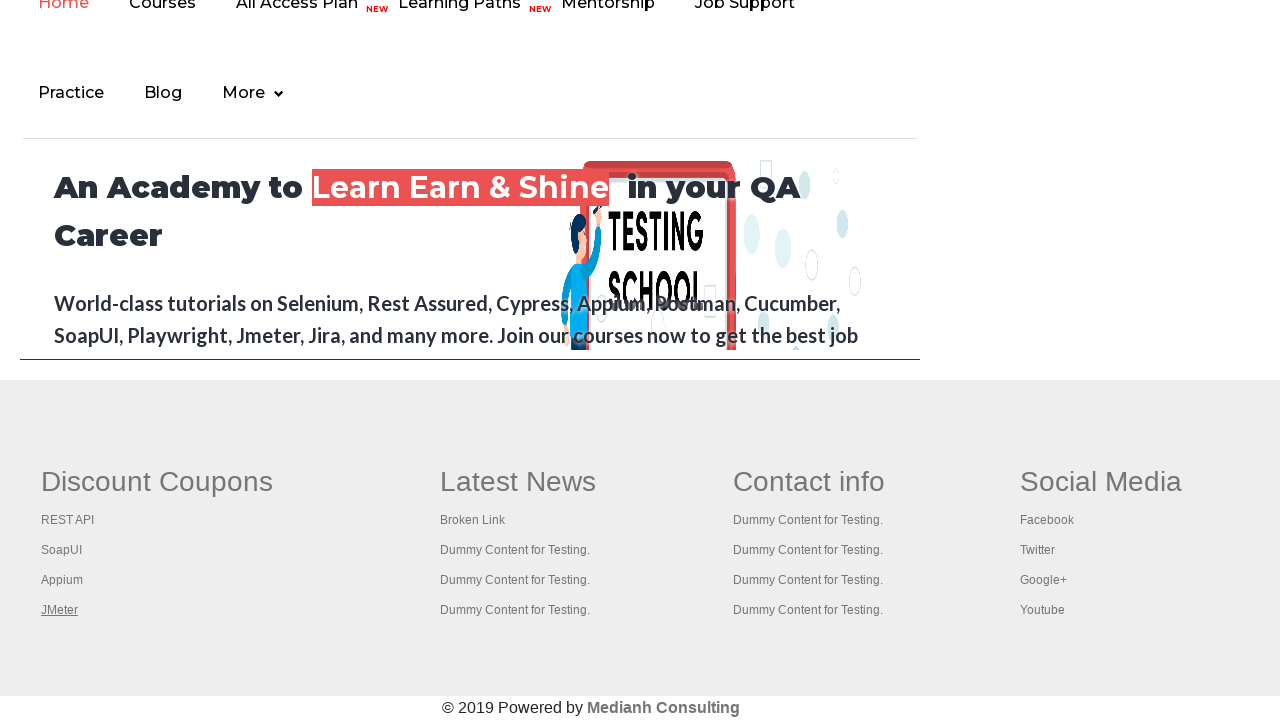